Navigates to a practice form page after setting up browser configurations

Starting URL: https://demoqa.com/automation-practice-form

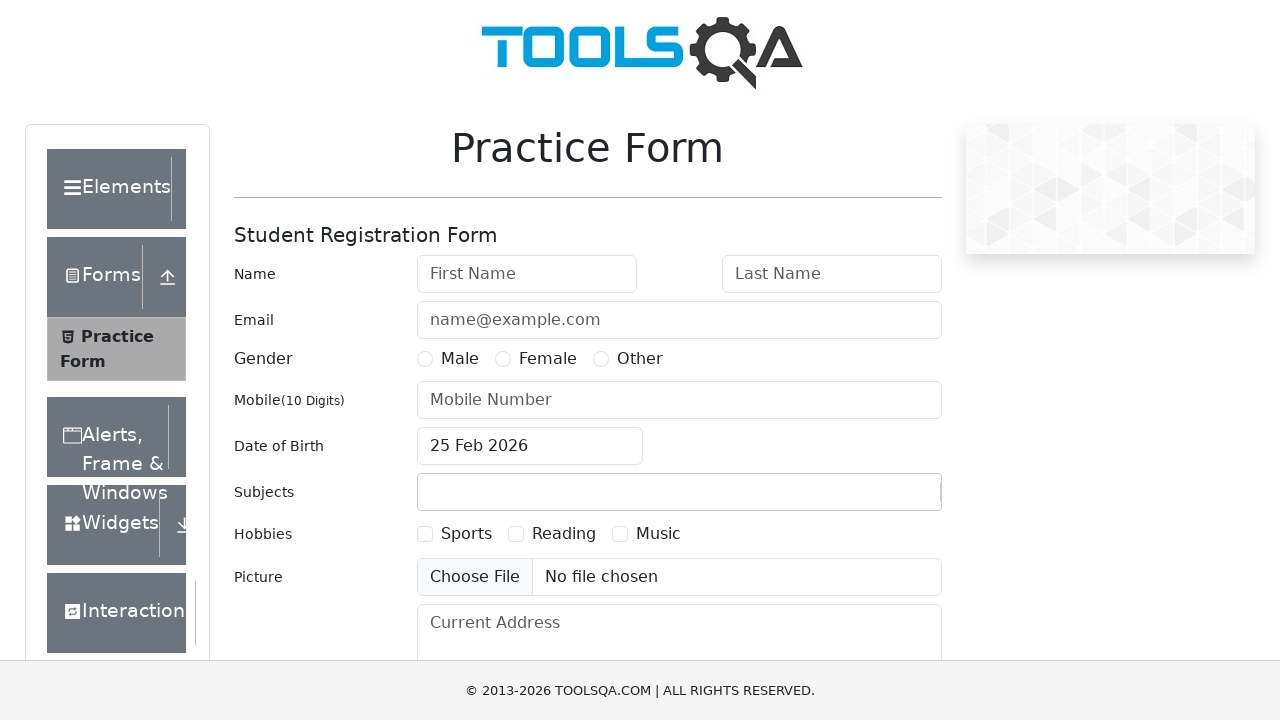

Waited for form to load on practice form page
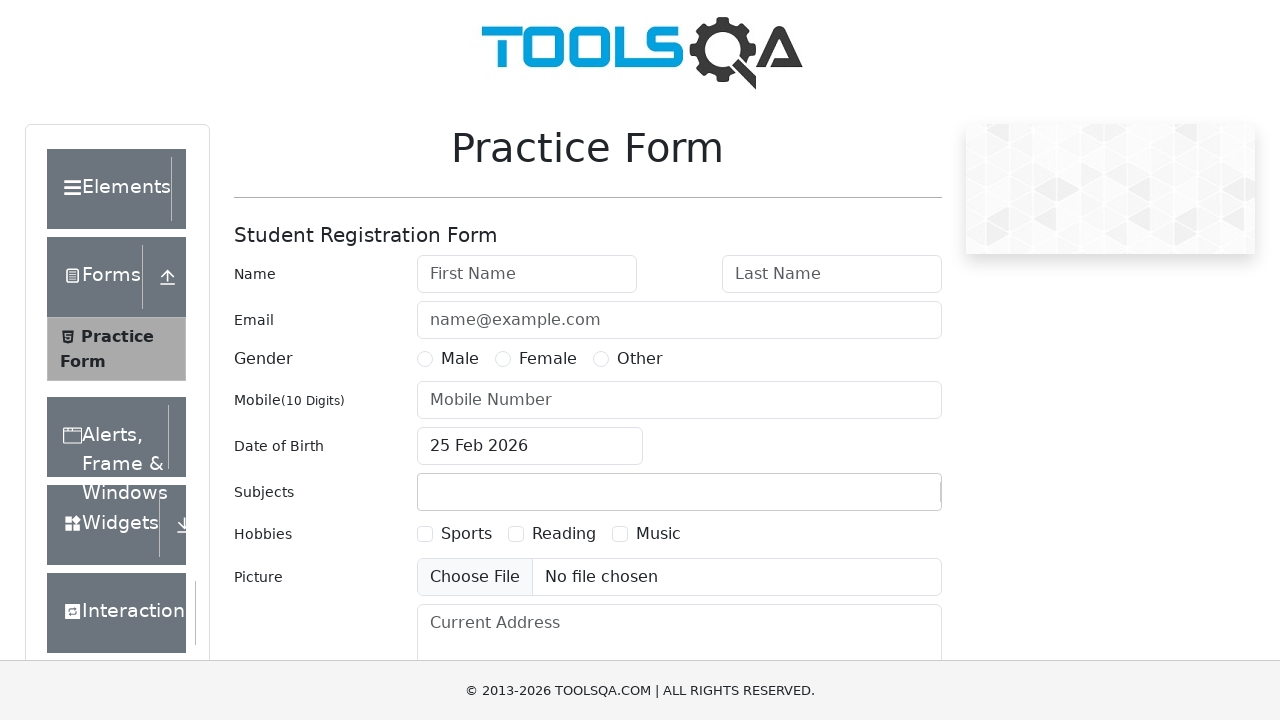

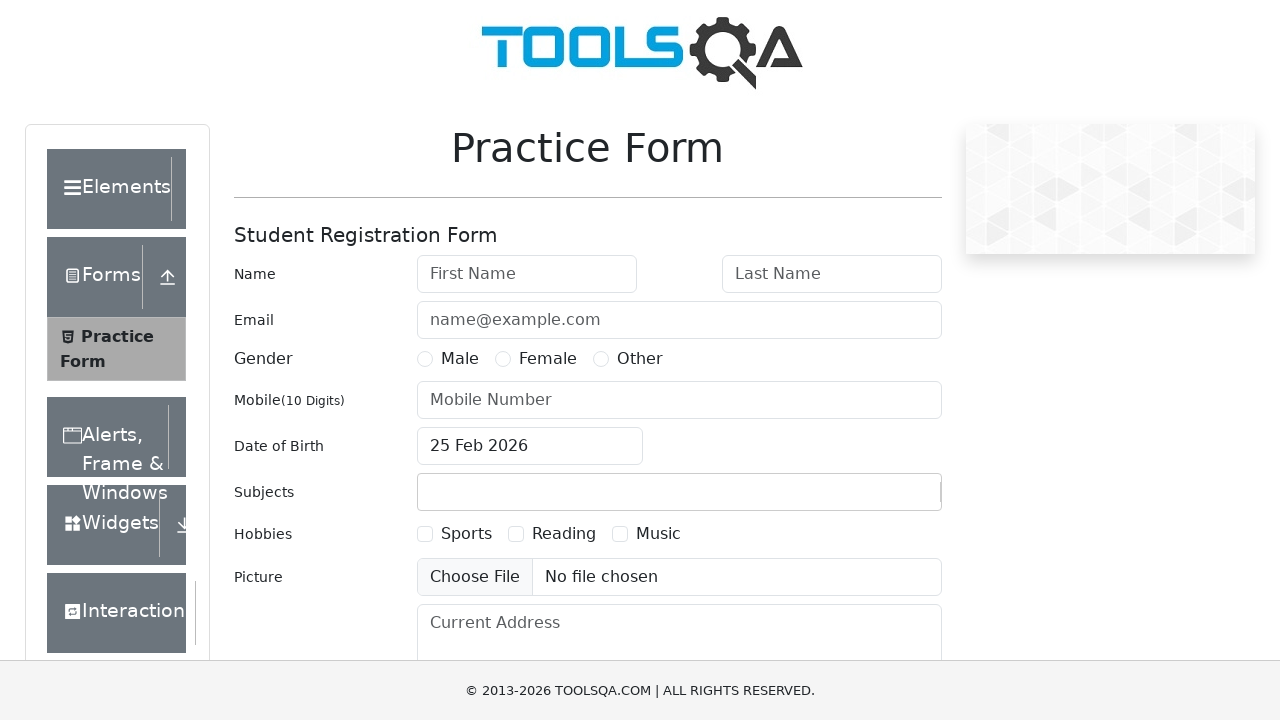